Fills out a form with first name, last name, and email fields, then submits it

Starting URL: https://secure-retreat-92358.herokuapp.com/

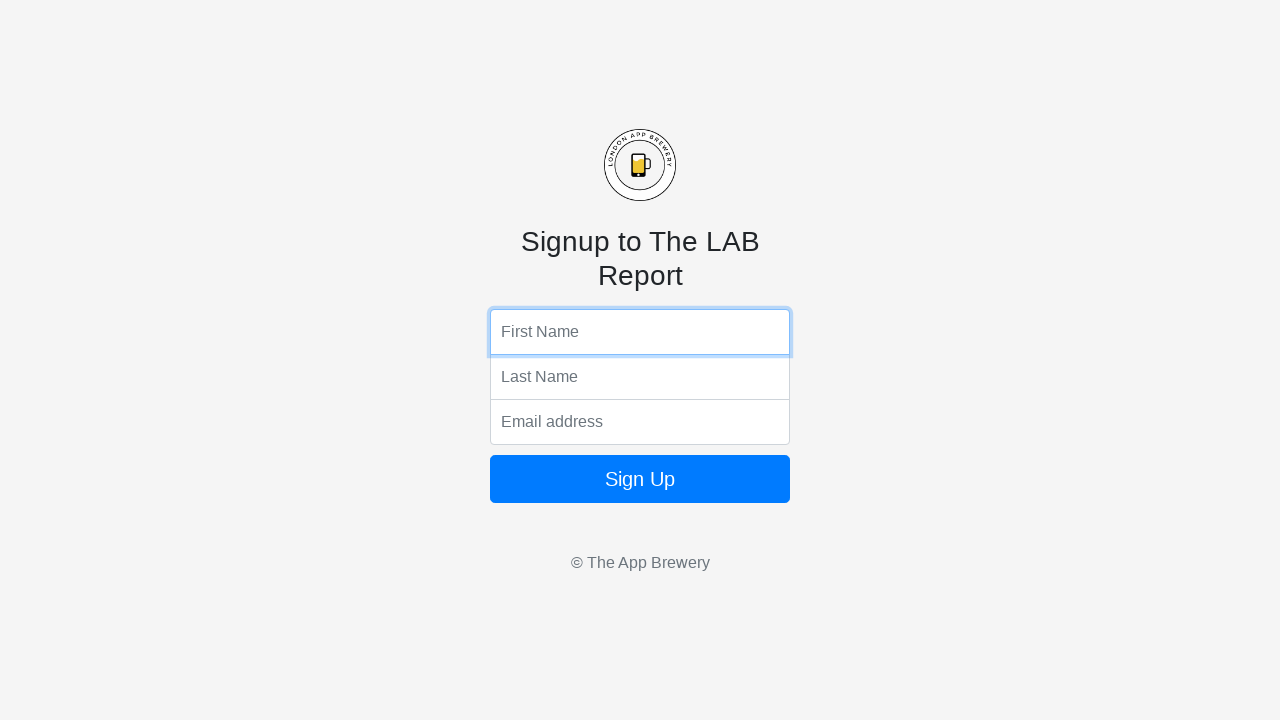

Filled first name field with 'Michael' on .form-control.top
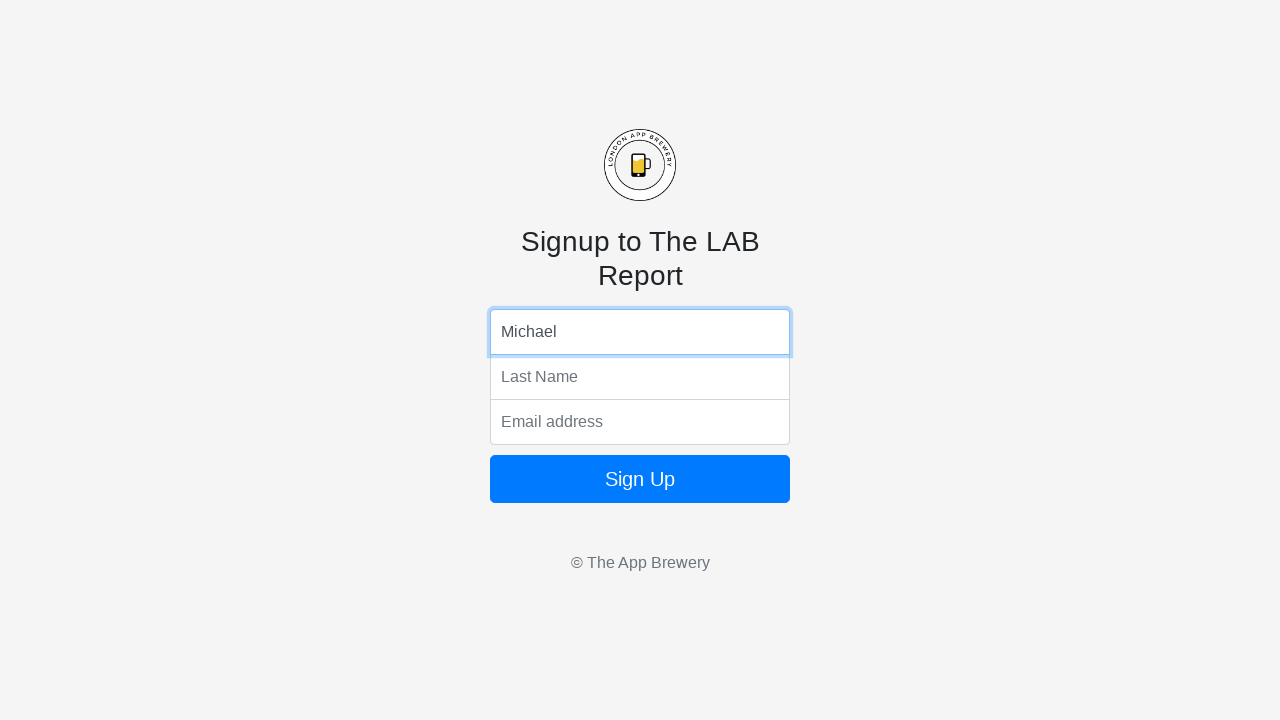

Filled last name field with 'Johnson' on .form-control.middle
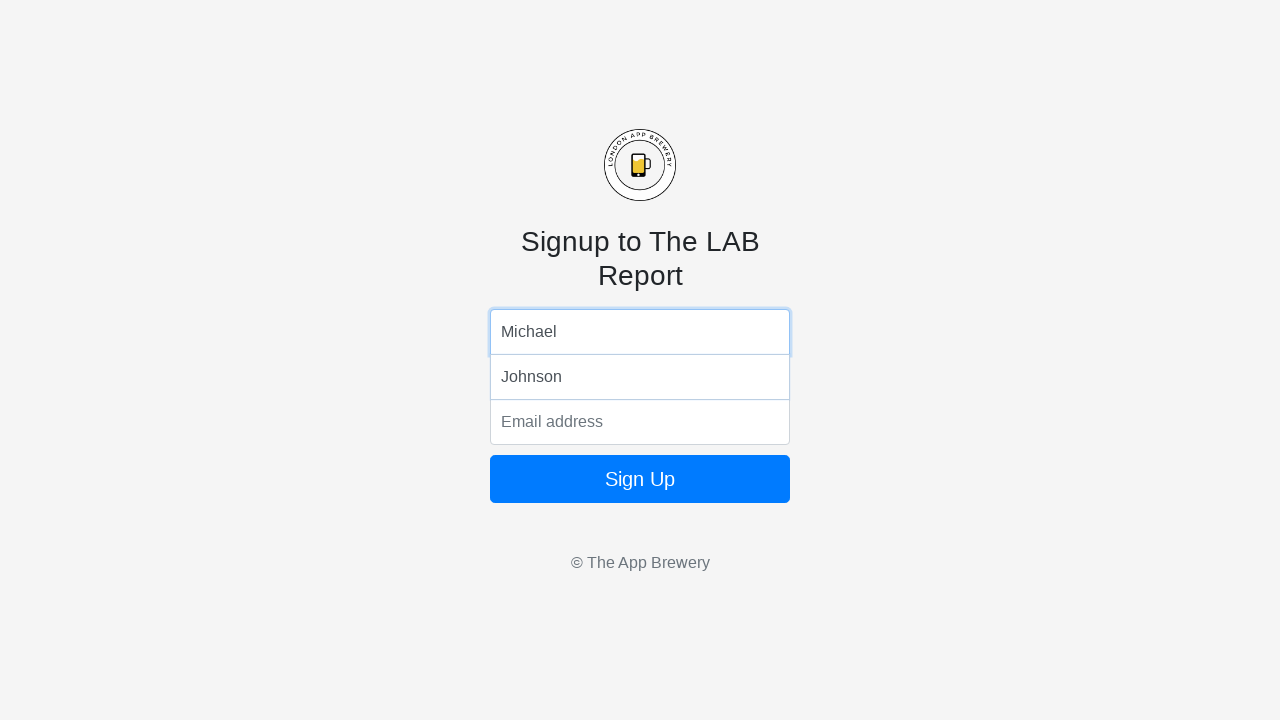

Filled email field with 'mjohnson2024@example.com' on .form-control.bottom
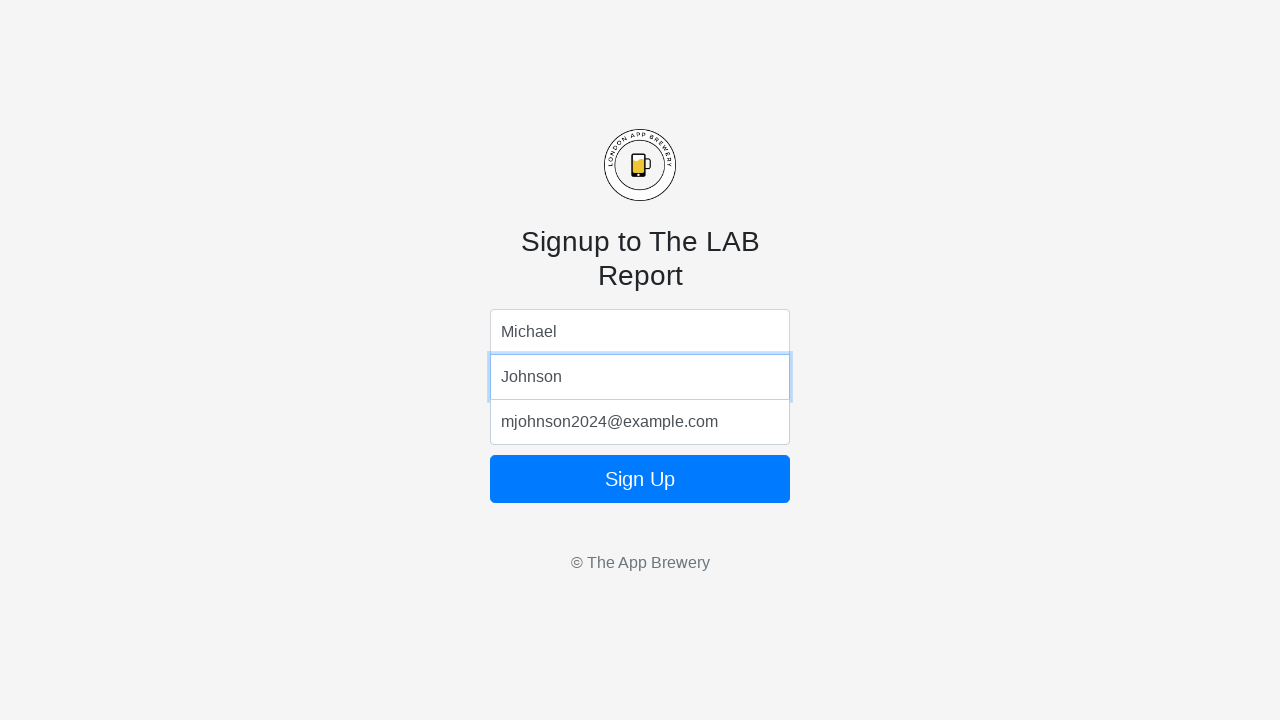

Submitted the form by pressing Enter on the button on button
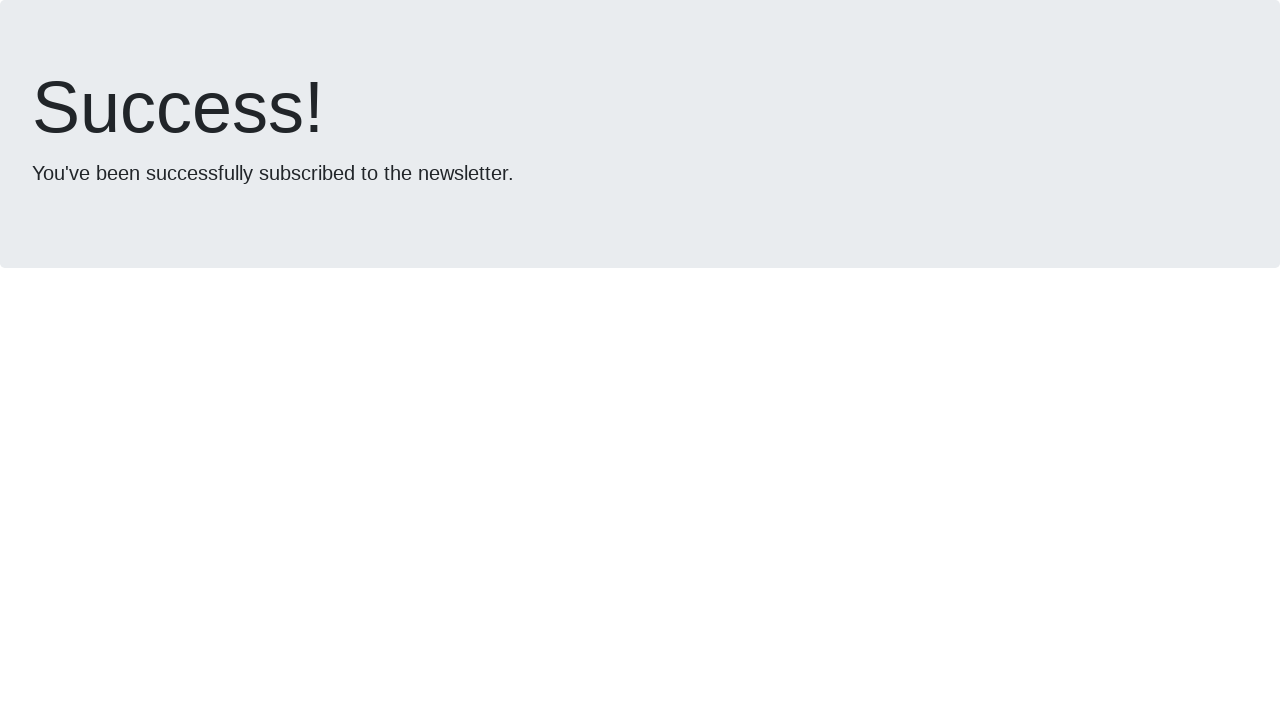

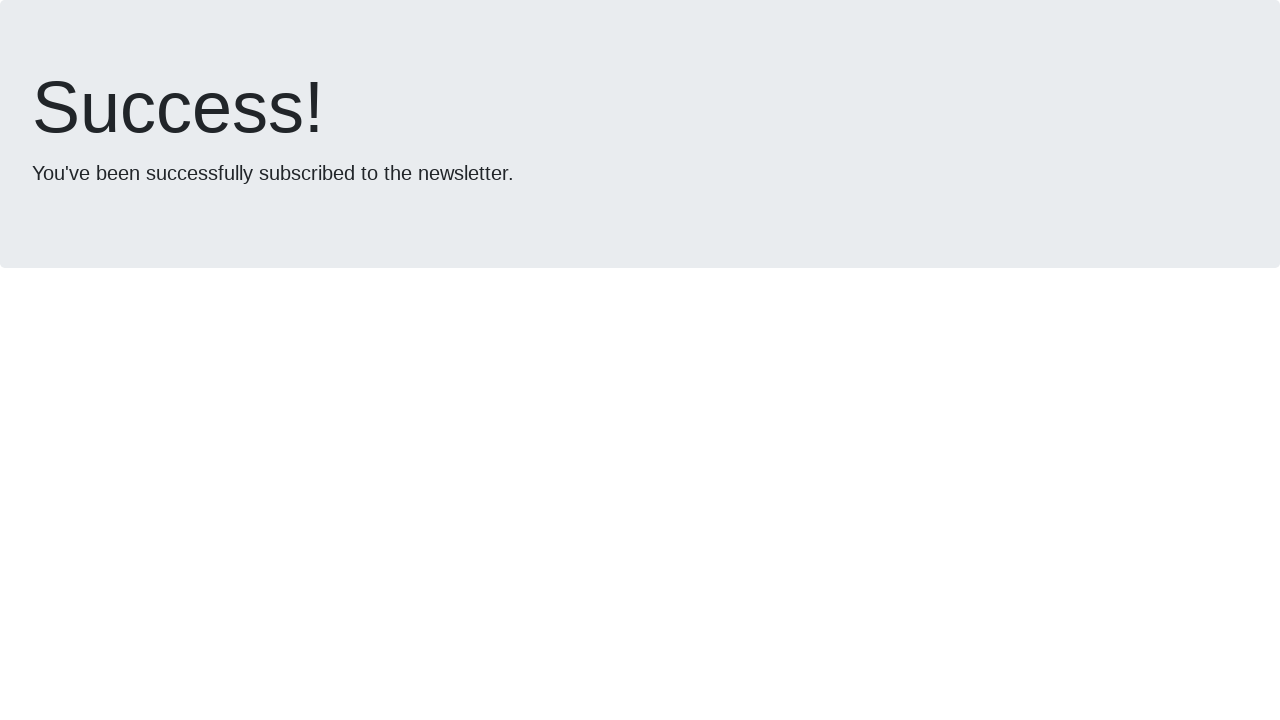